Tests that the AngularJS homepage loads and displays a name input field model element

Starting URL: http://www.angularjs.org

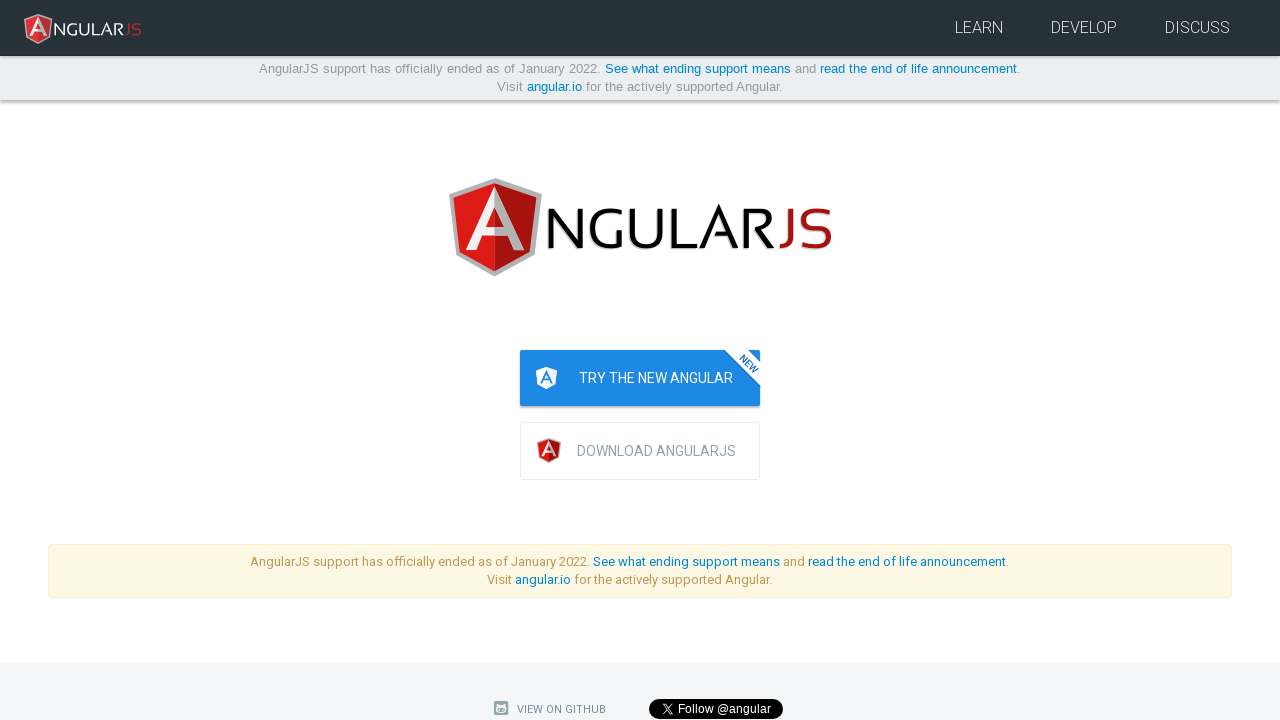

Navigated to AngularJS homepage
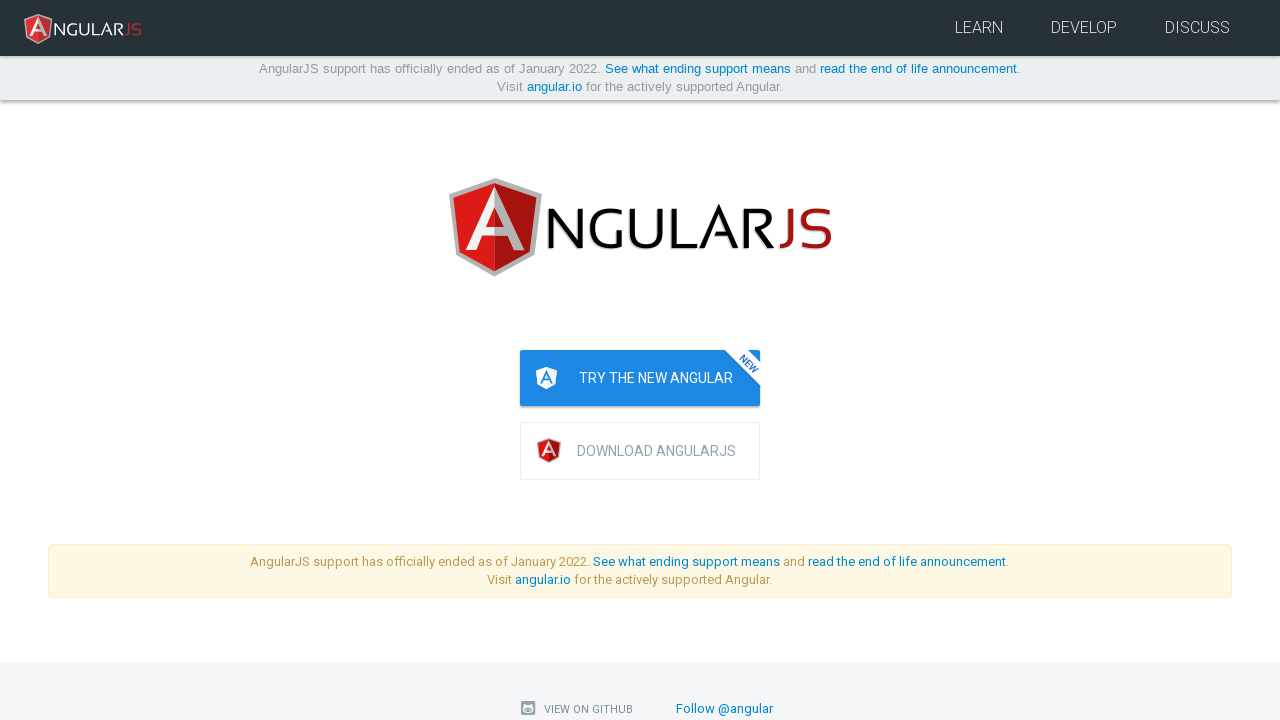

Name input field model element became visible
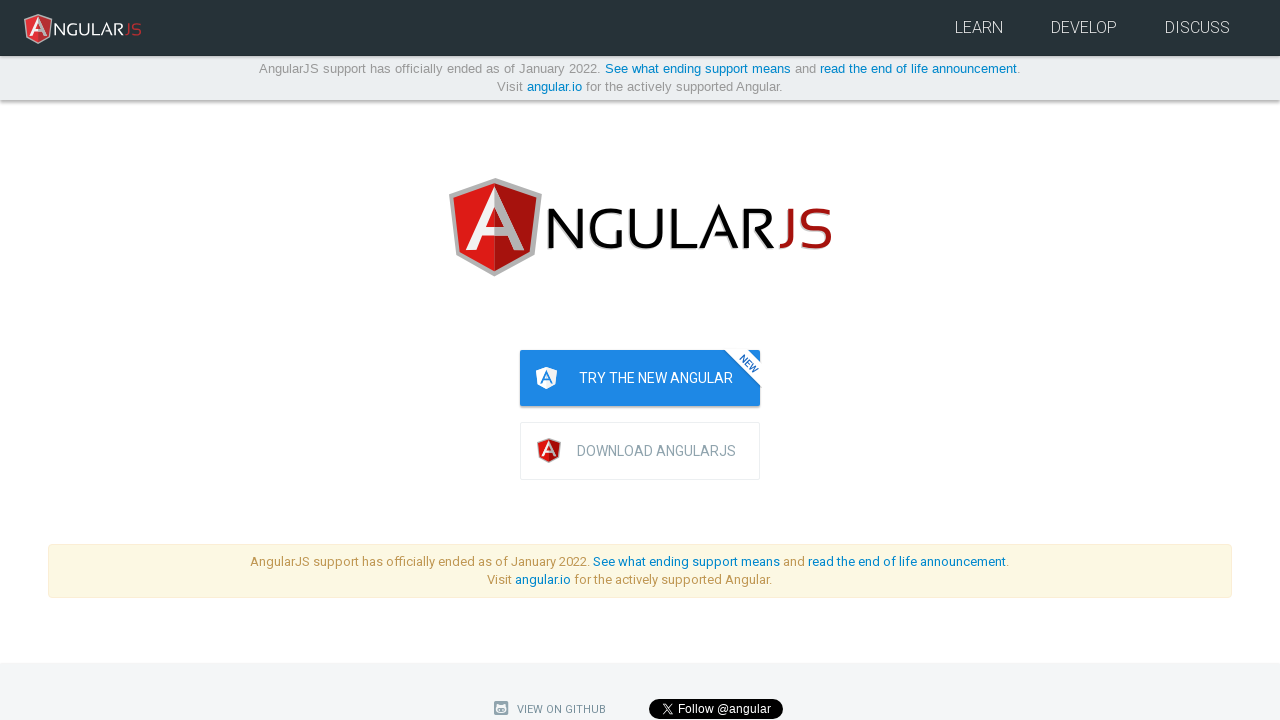

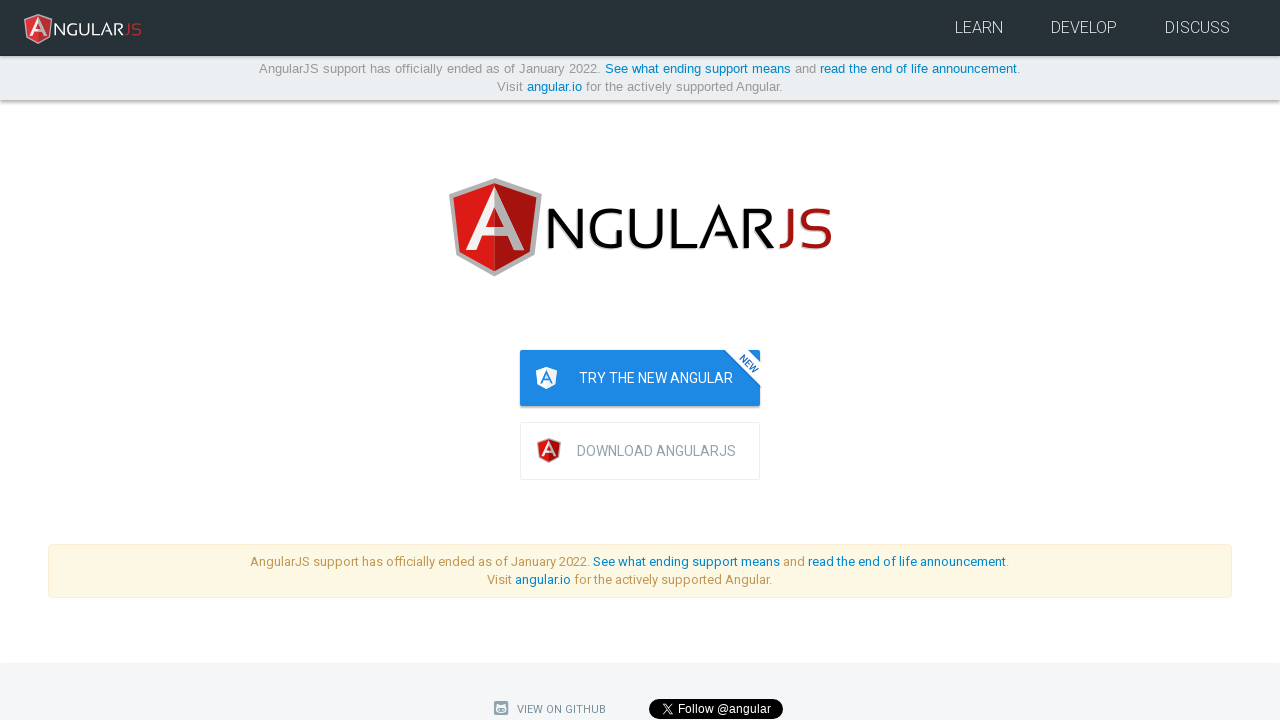